Navigates to sspai.com (a Chinese tech/productivity blog) and loads the homepage

Starting URL: https://sspai.com

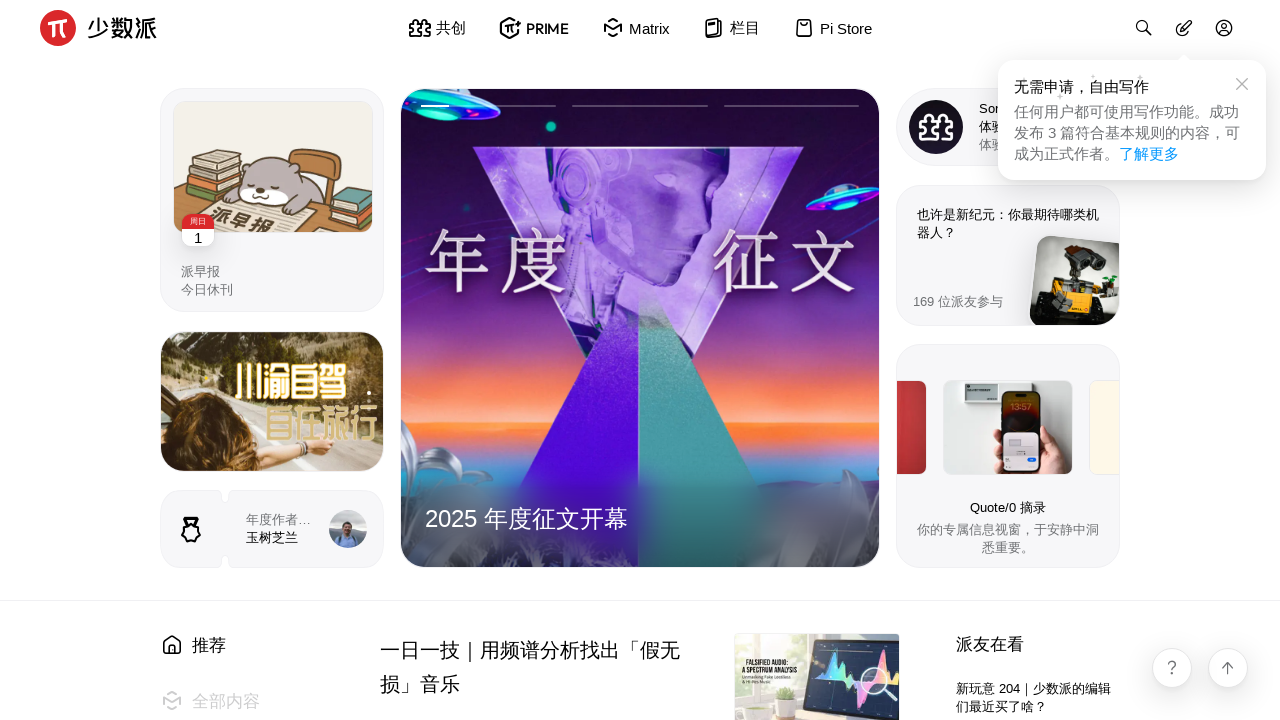

Navigated to sspai.com homepage
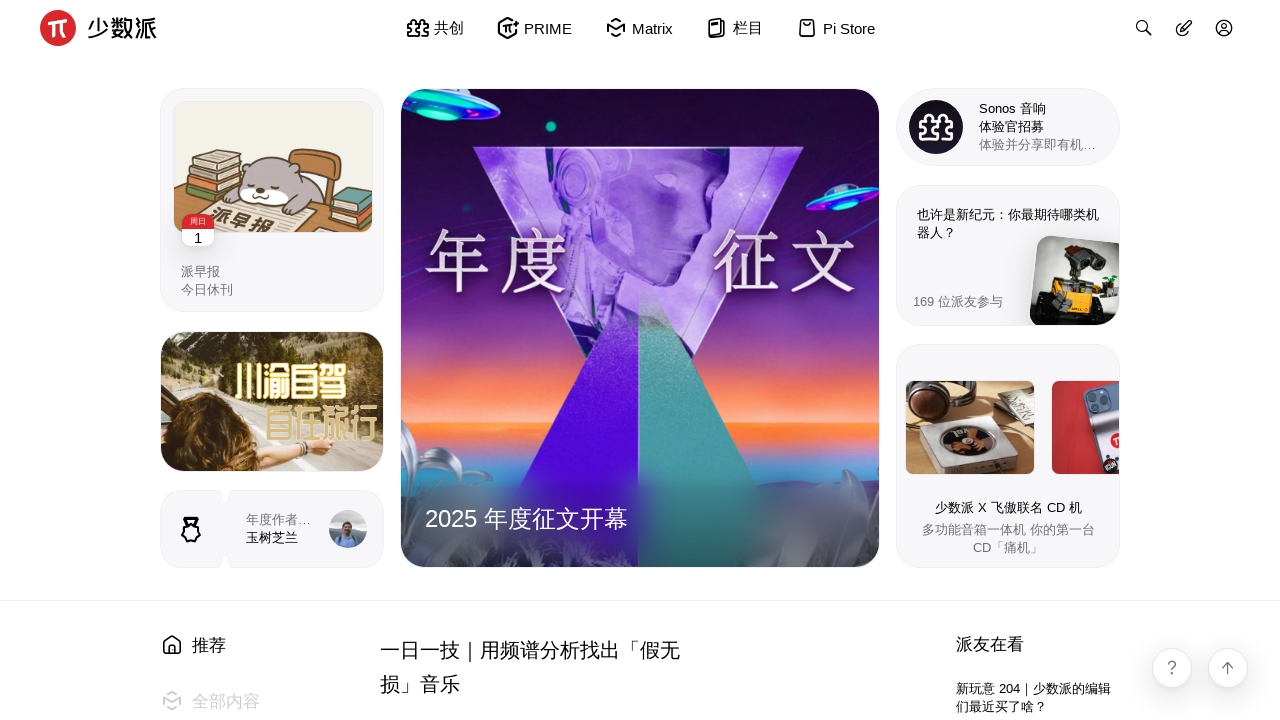

Page fully loaded (domcontentloaded state)
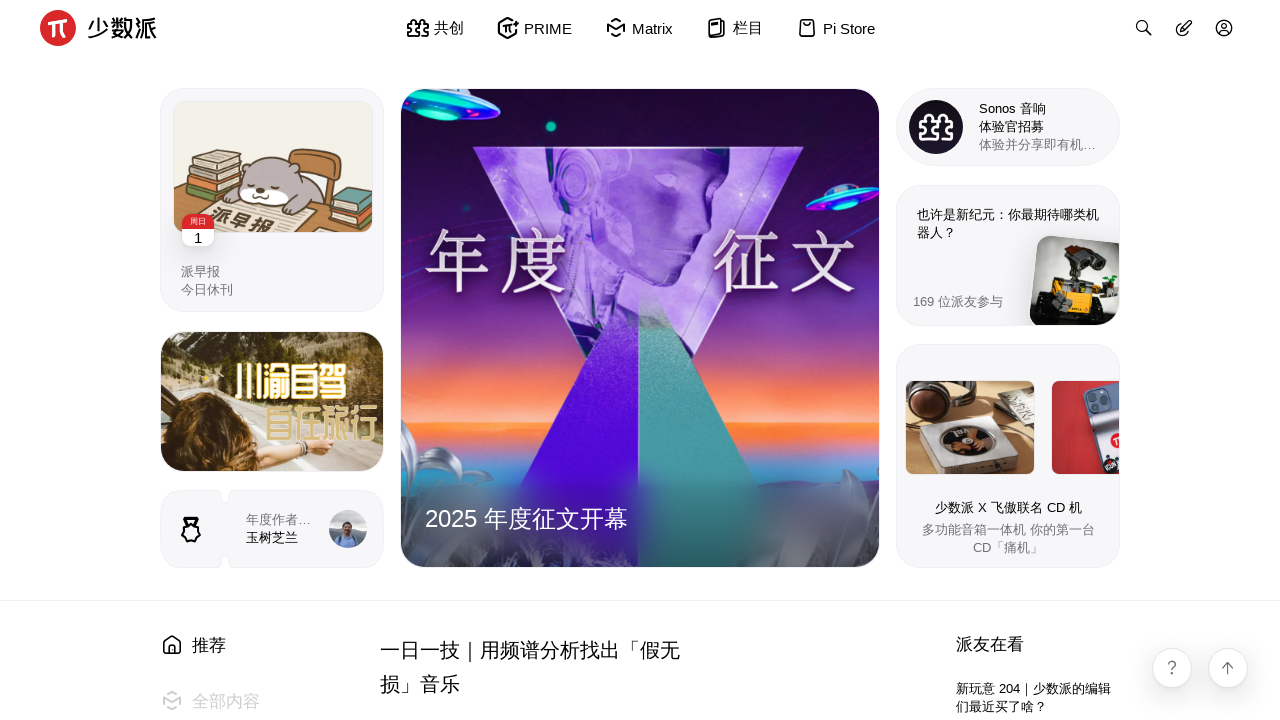

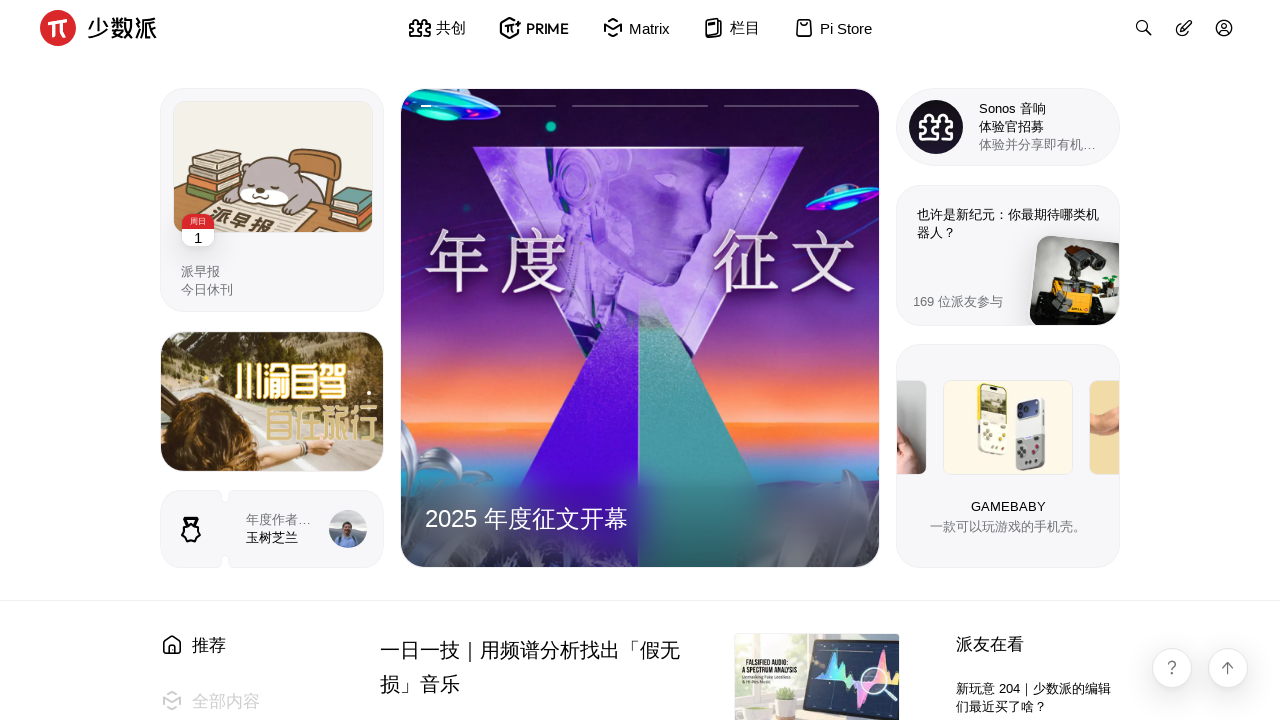